Navigates to the Discord homepage and verifies the page loads by checking the title

Starting URL: https://discord.com

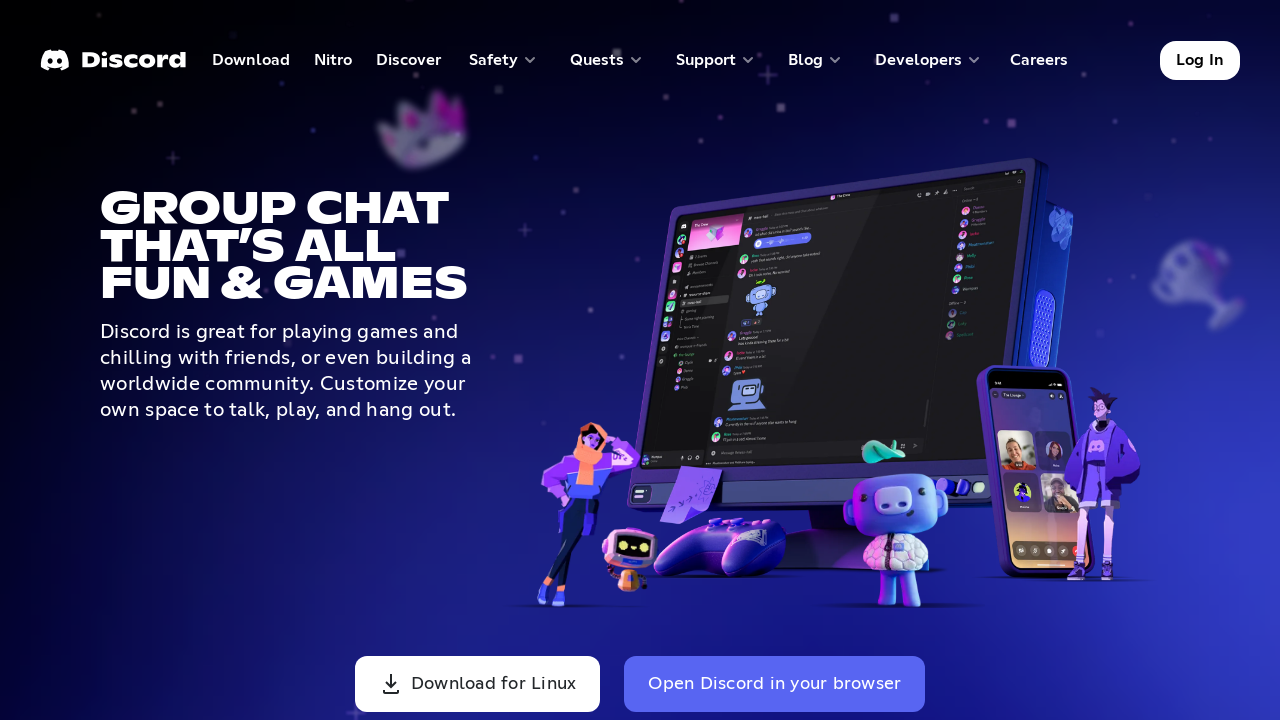

Waited for page to reach domcontentloaded state
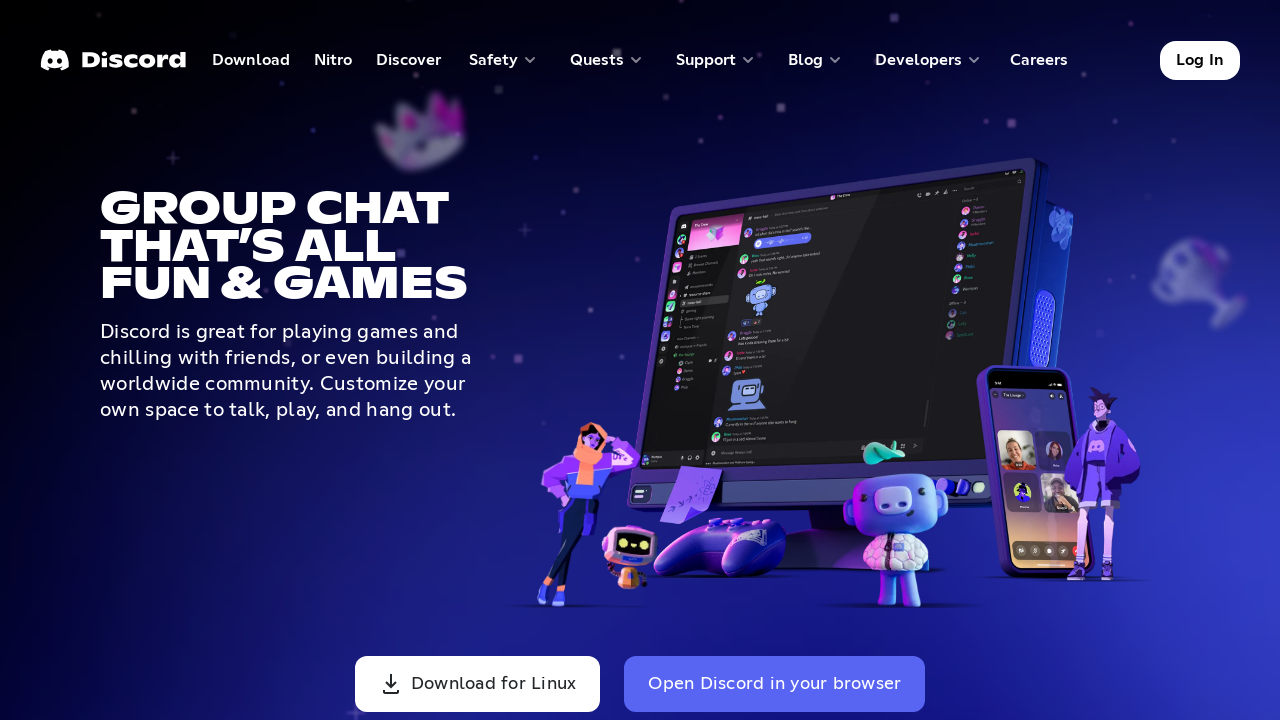

Retrieved page title: Discord - Group Chat That’s All Fun & Games
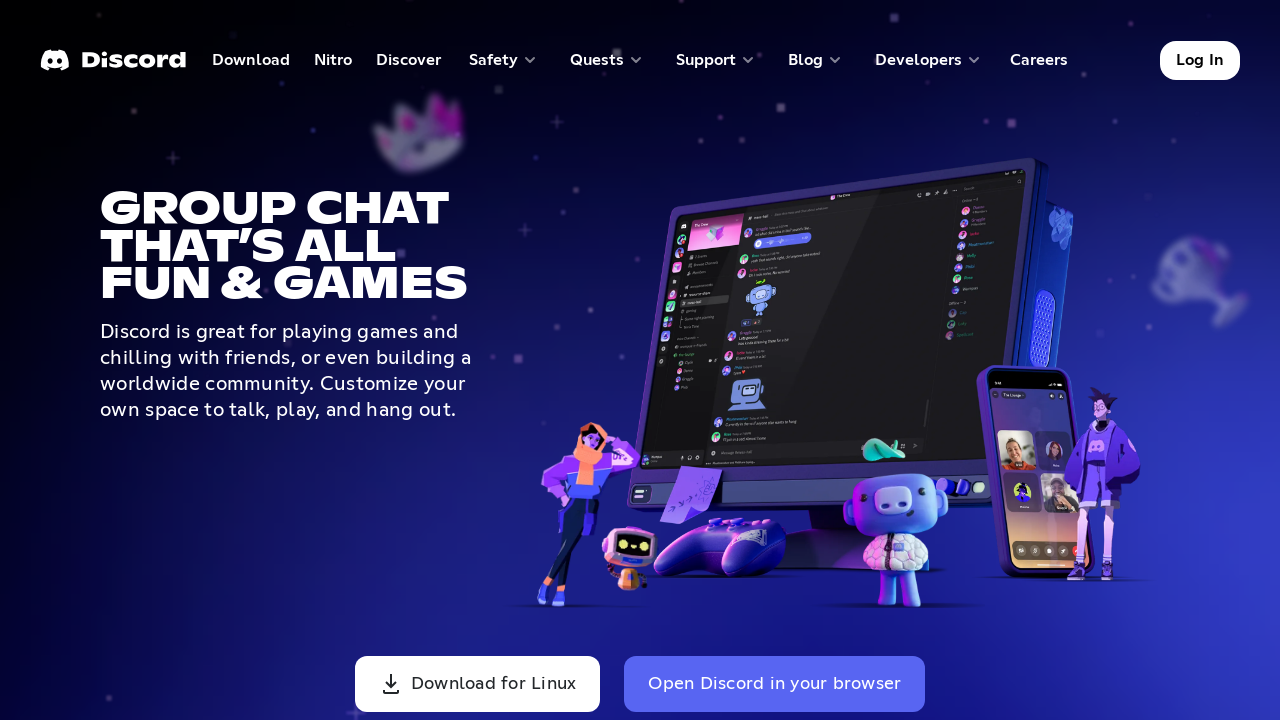

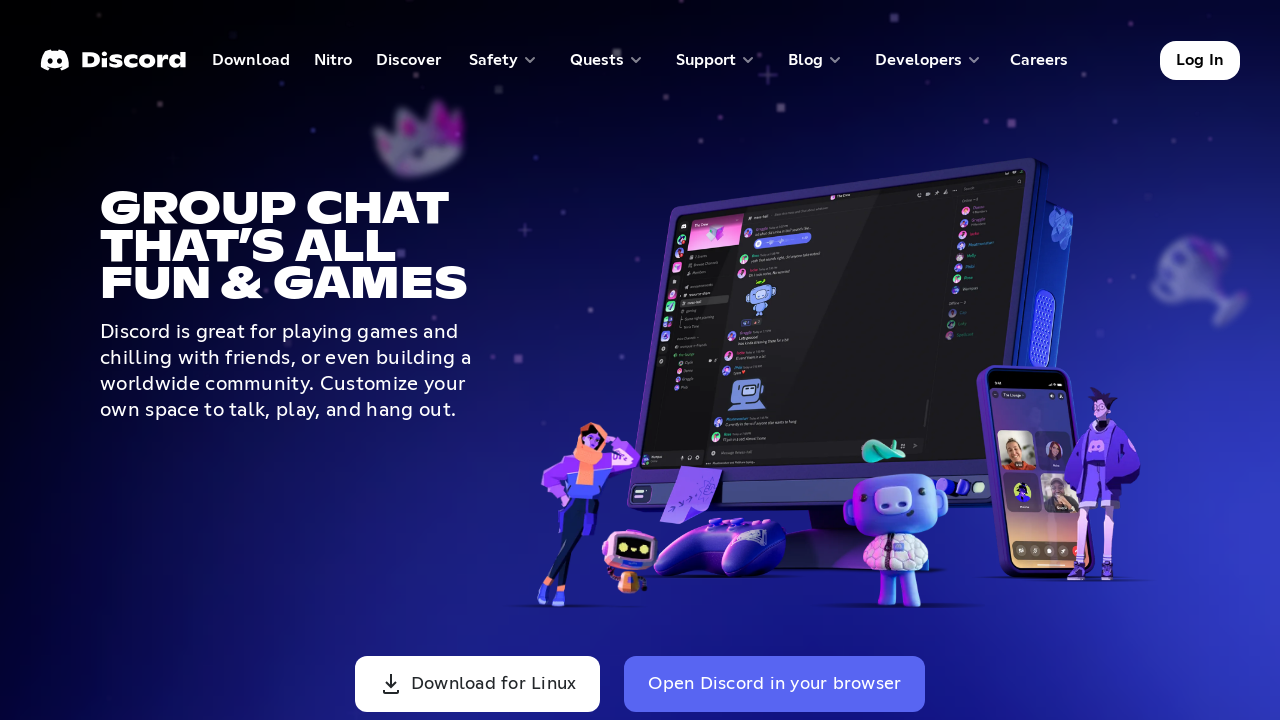